Tests autocomplete dropdown functionality by typing partial text and selecting a specific country from the suggestions

Starting URL: https://rahulshettyacademy.com/dropdownsPractise/

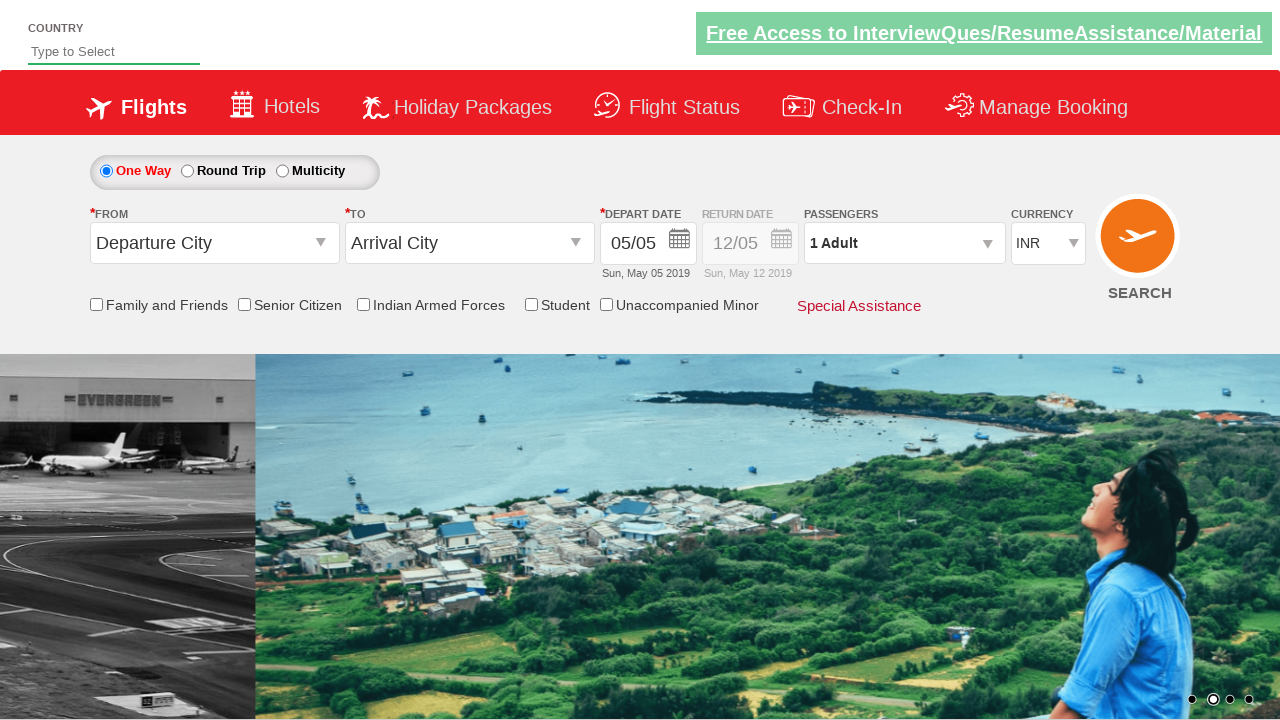

Clicked on the autosuggest input field at (114, 52) on #autosuggest
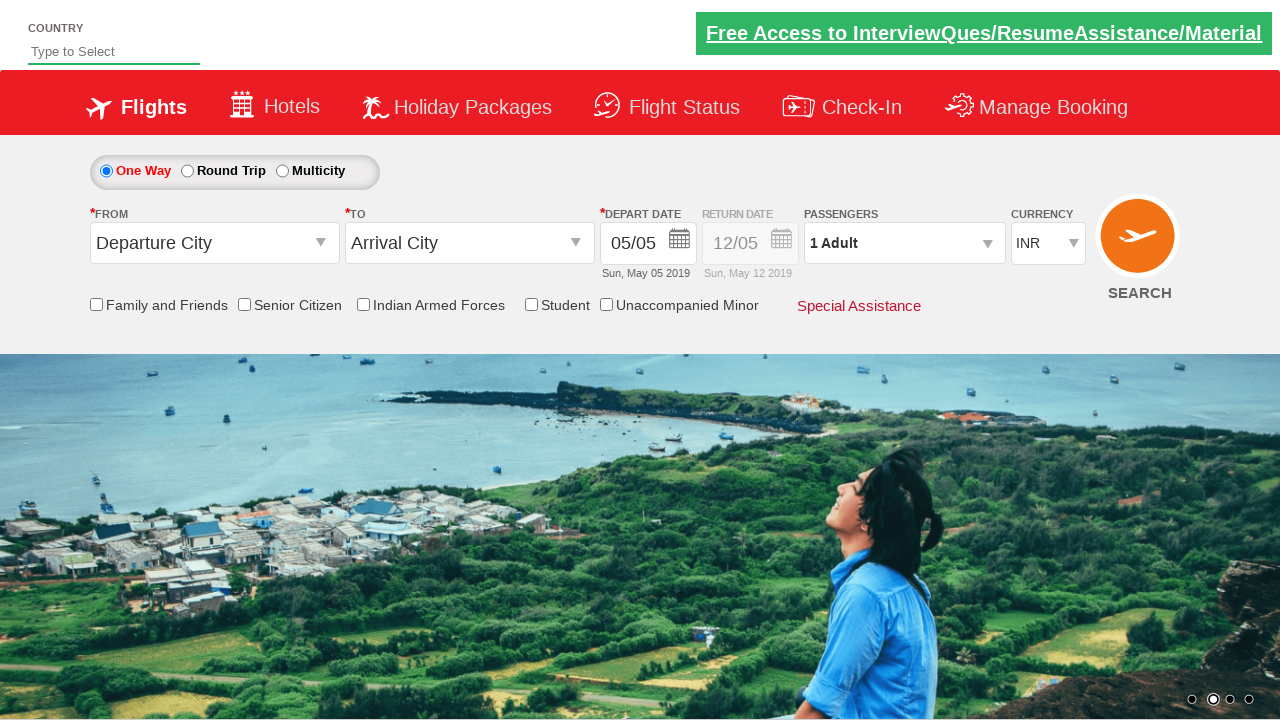

Typed 'In' into autosuggest field to trigger dropdown suggestions on #autosuggest
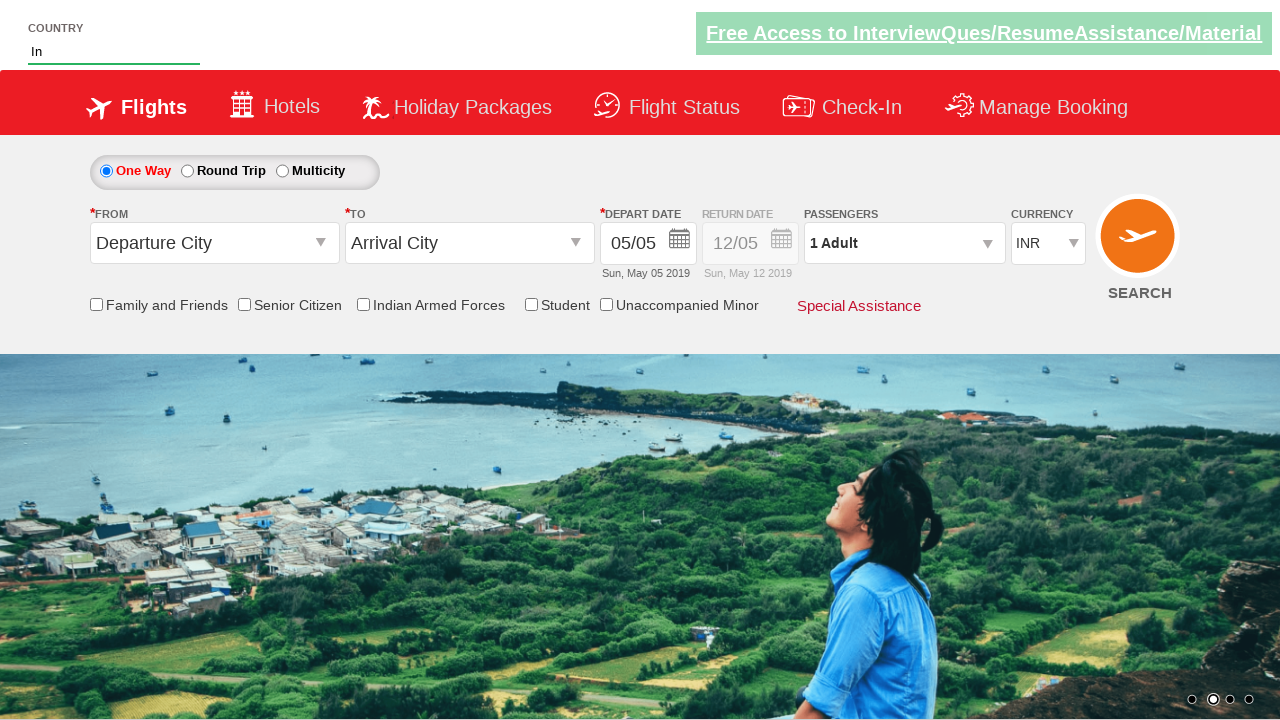

Autocomplete dropdown suggestions appeared
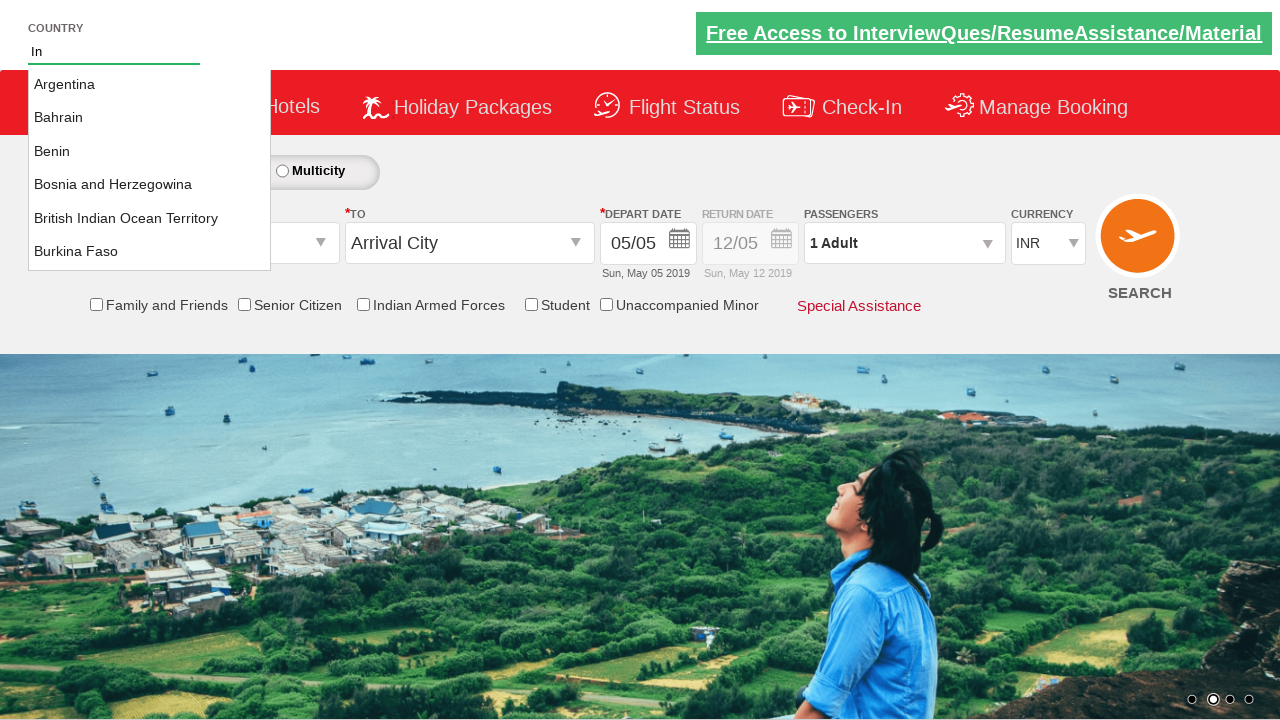

Selected 'India' from the autocomplete dropdown suggestions
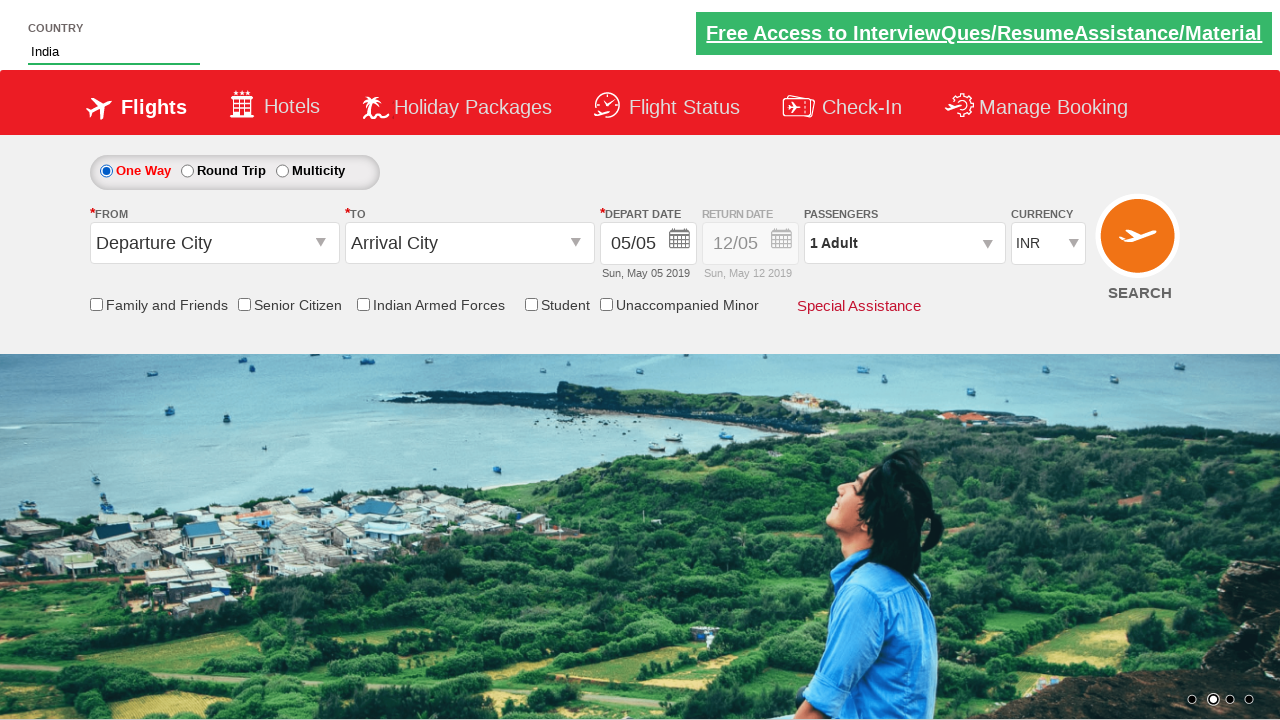

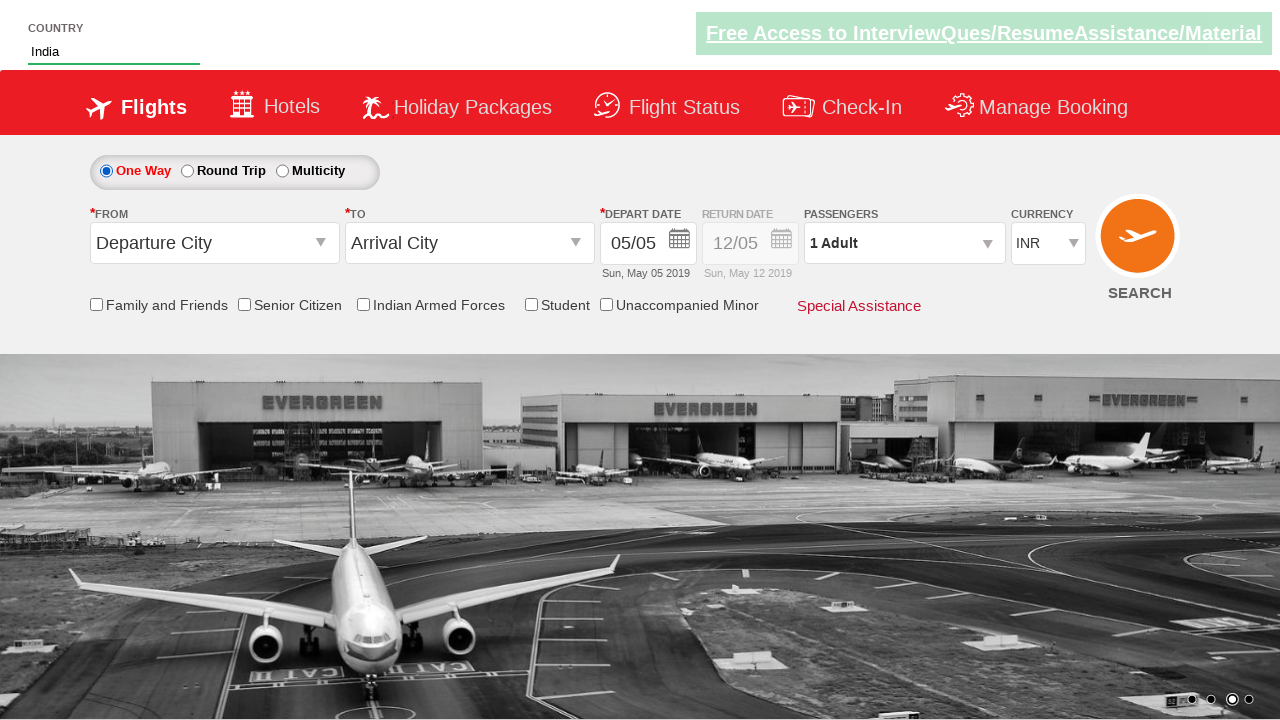